Opens the MakeMyTrip travel website homepage and refreshes the page to verify basic page loading functionality.

Starting URL: https://www.makemytrip.com/

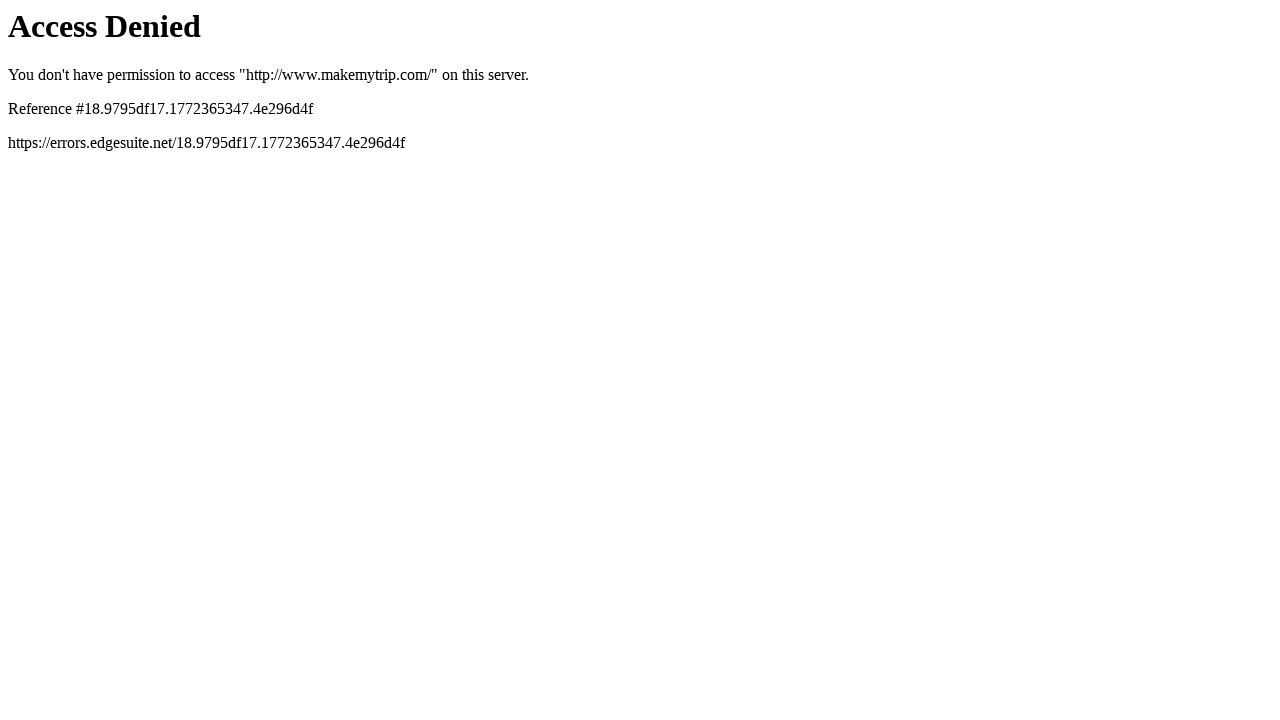

Refreshed the MakeMyTrip homepage
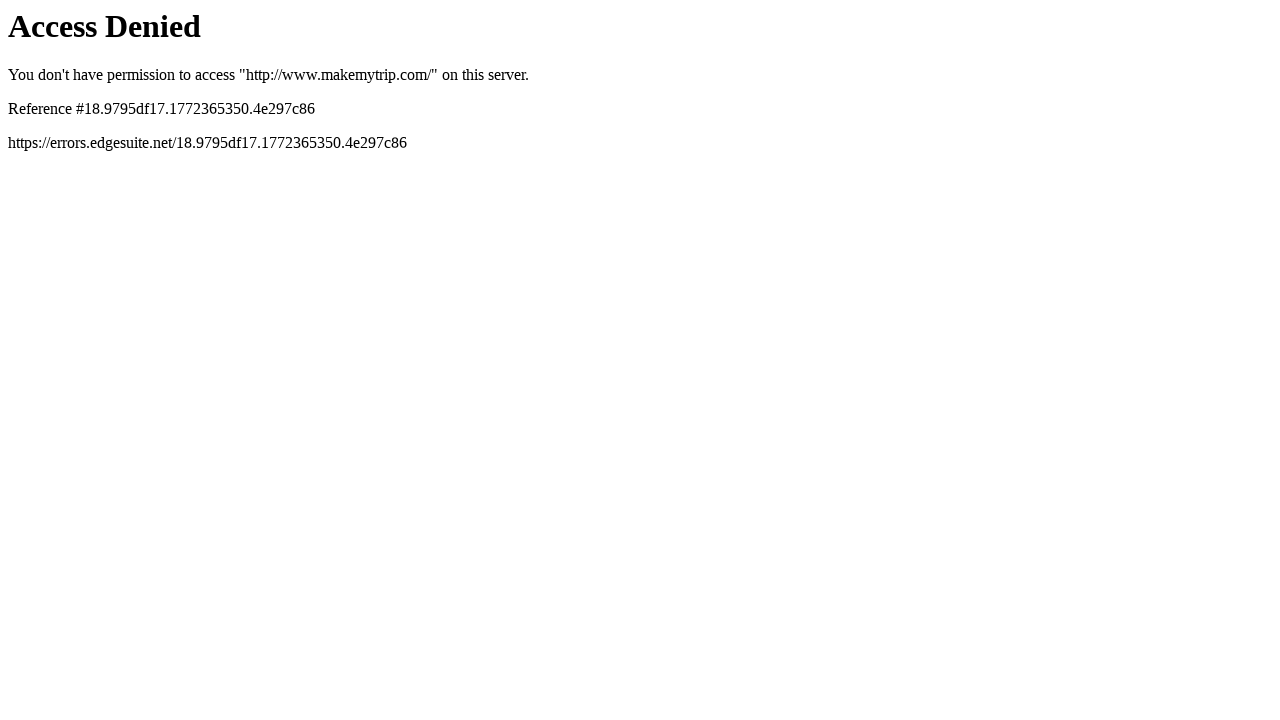

Page loaded after refresh - DOM content rendered
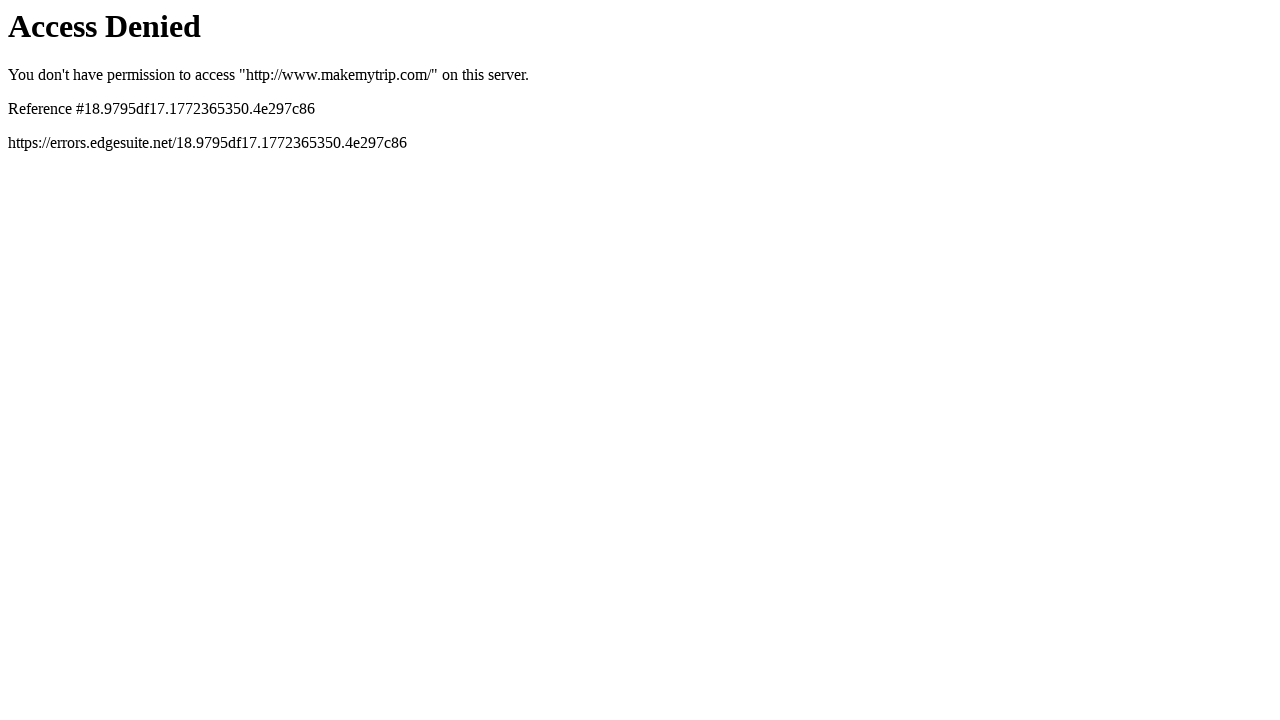

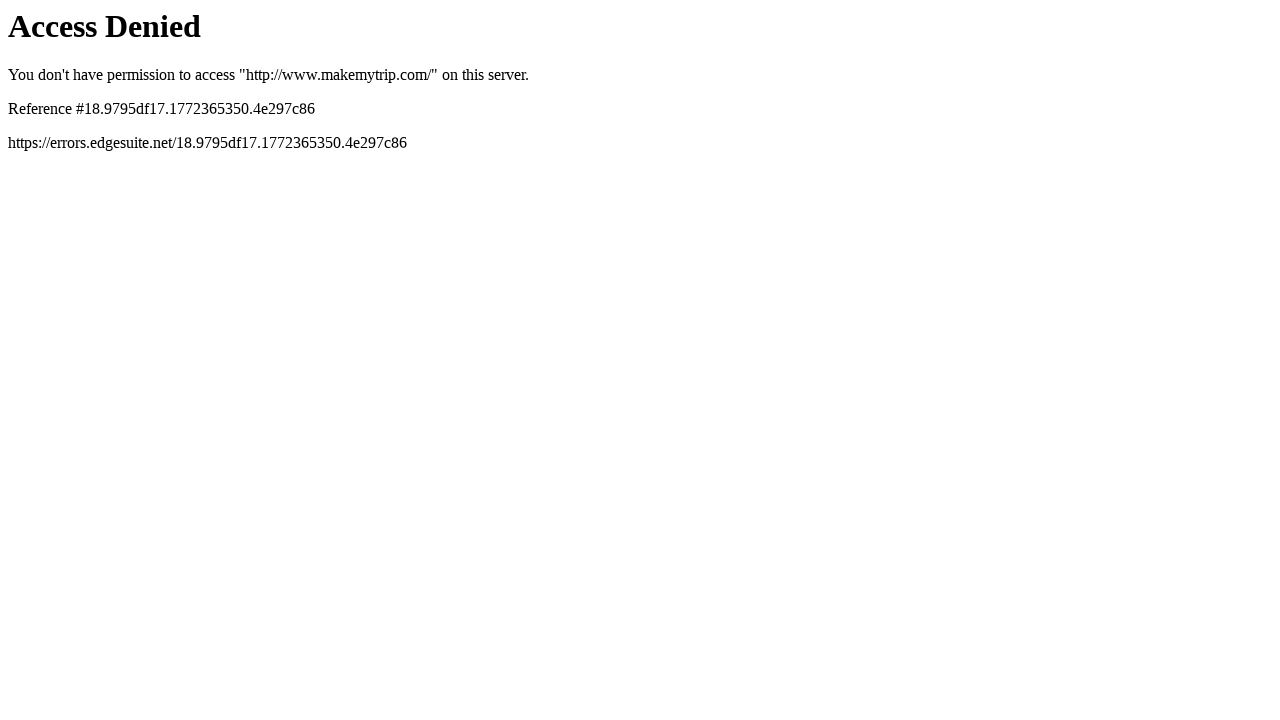